Tests iframe switching functionality by navigating to W3Schools tryit editor, switching to the result iframe, clicking a button inside it, then switching back to the main content and clicking a navigation link.

Starting URL: https://www.w3schools.com/js/tryit.asp?filename=tryjs_myfirst

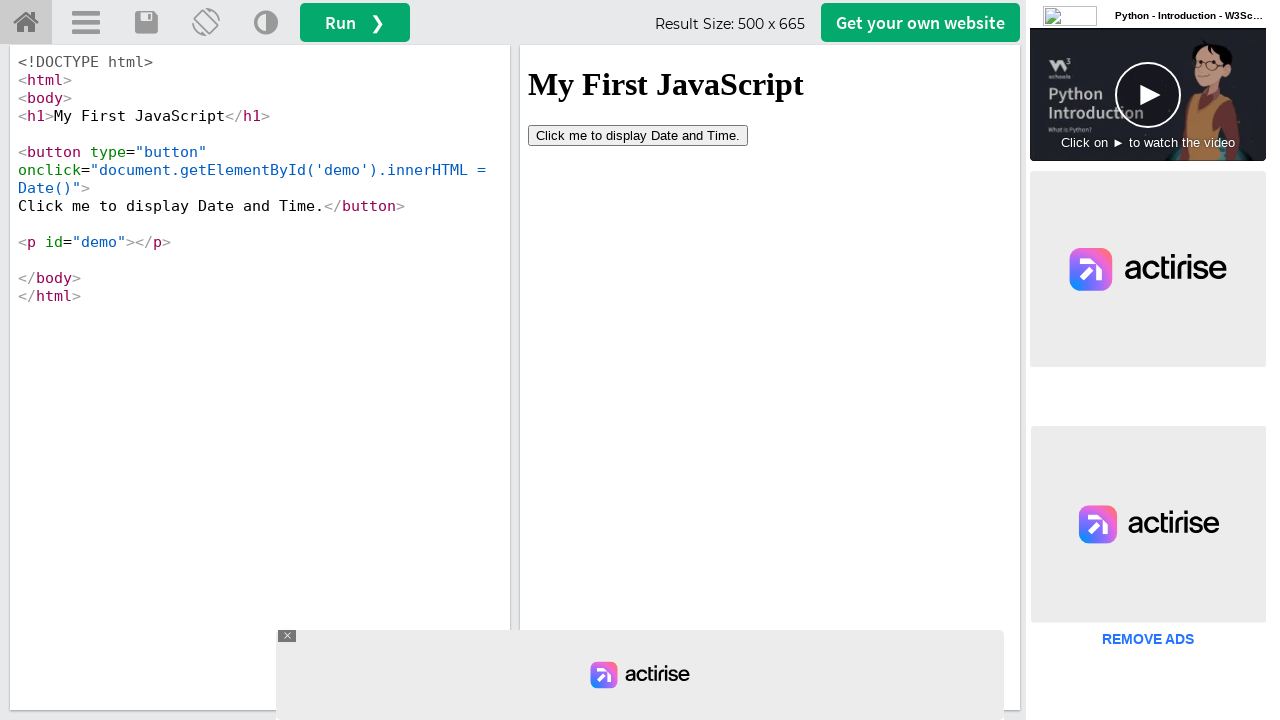

Located the iframeResult frame for switching
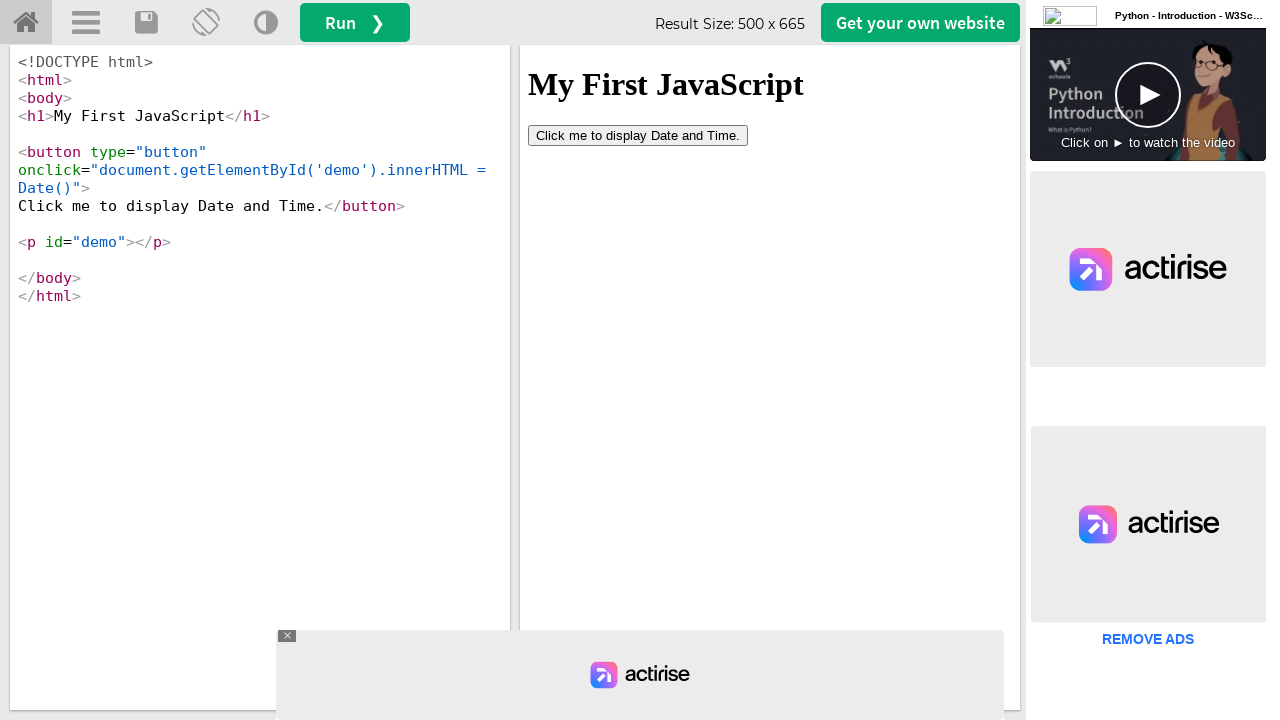

Clicked 'Click me to display' button inside the iframe at (638, 135) on iframe[name='iframeResult'] >> internal:control=enter-frame >> xpath=//button[co
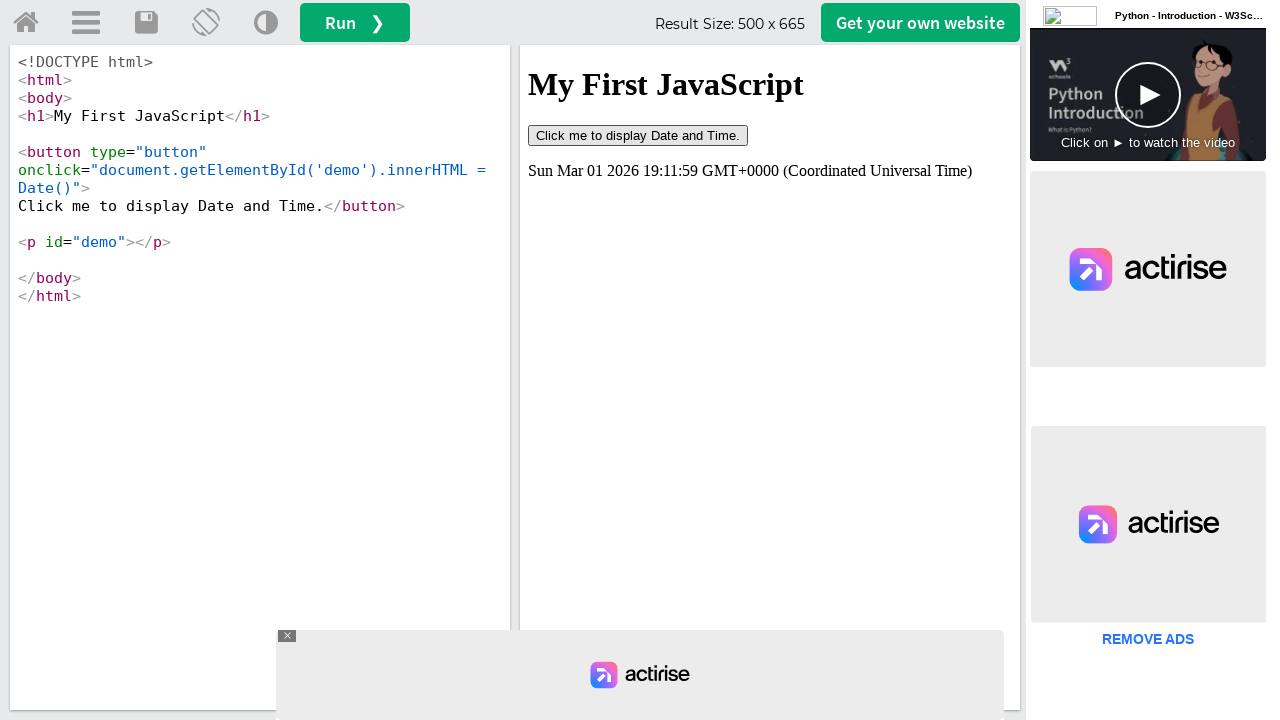

Clicked home navigation link on main page to switch back from iframe at (26, 23) on a#tryhome
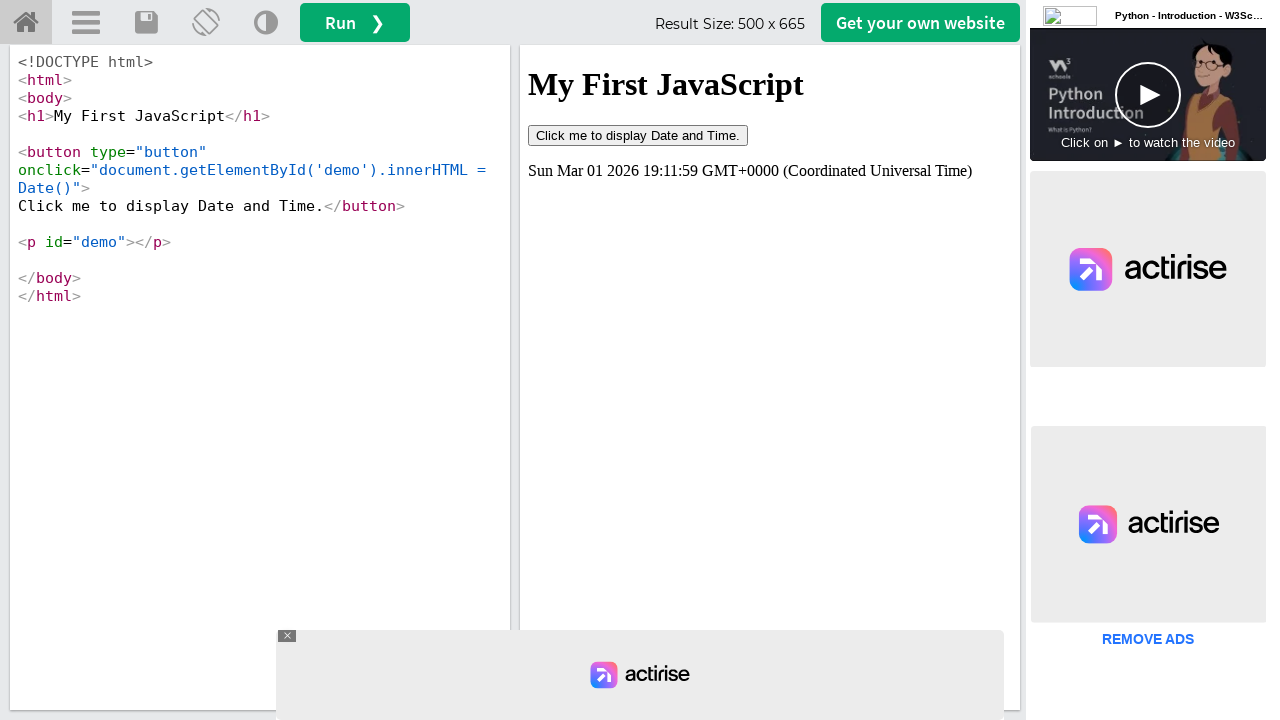

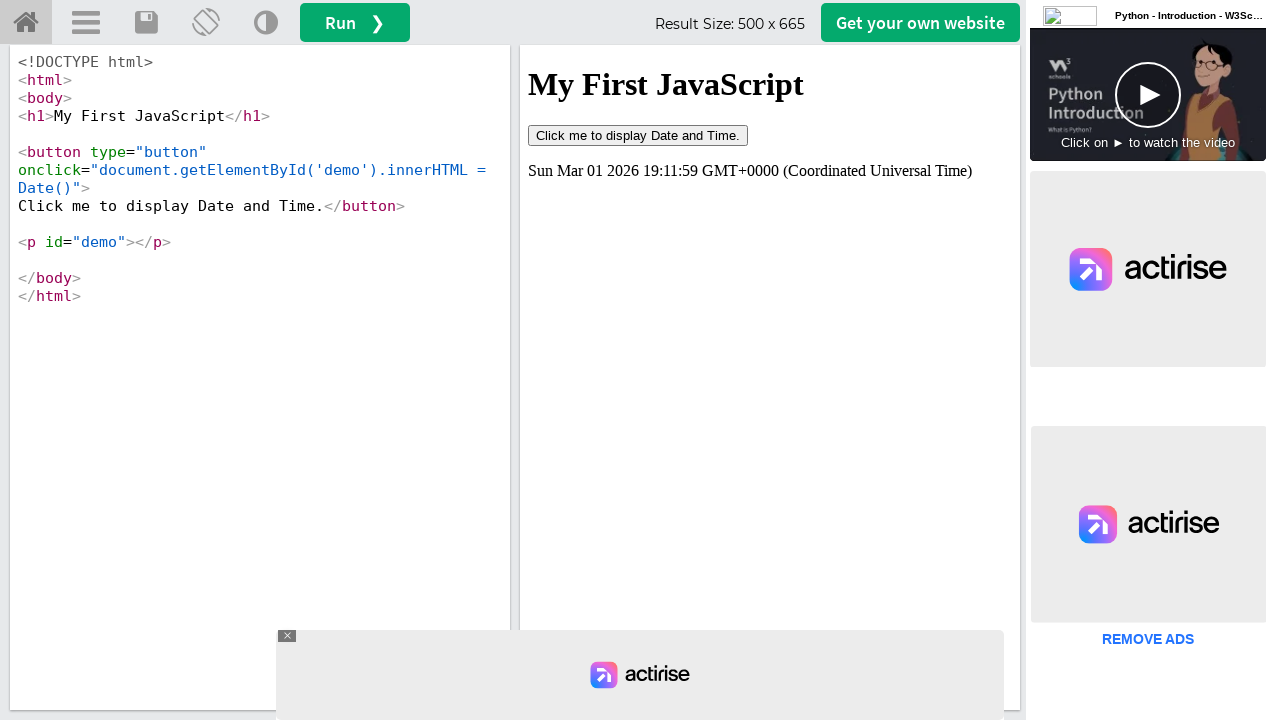